Tests filtering to display only active (non-completed) items

Starting URL: https://demo.playwright.dev/todomvc

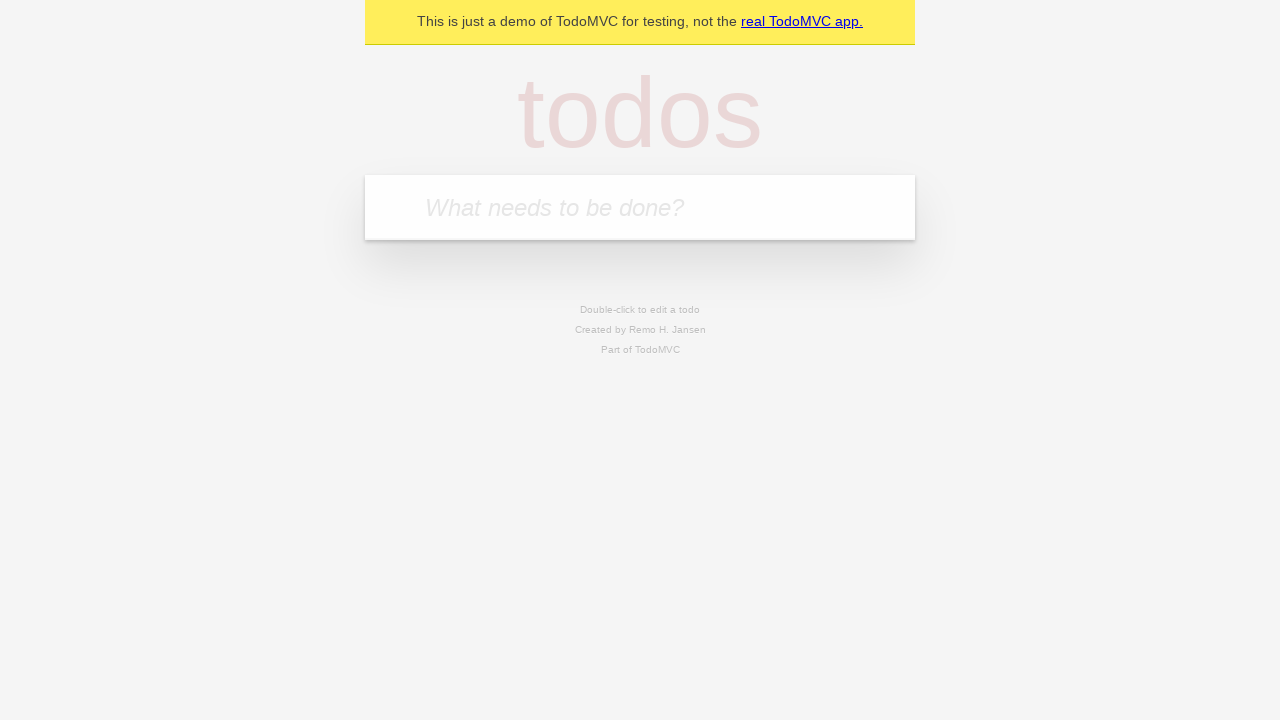

Filled todo input with 'buy some cheese' on internal:attr=[placeholder="What needs to be done?"i]
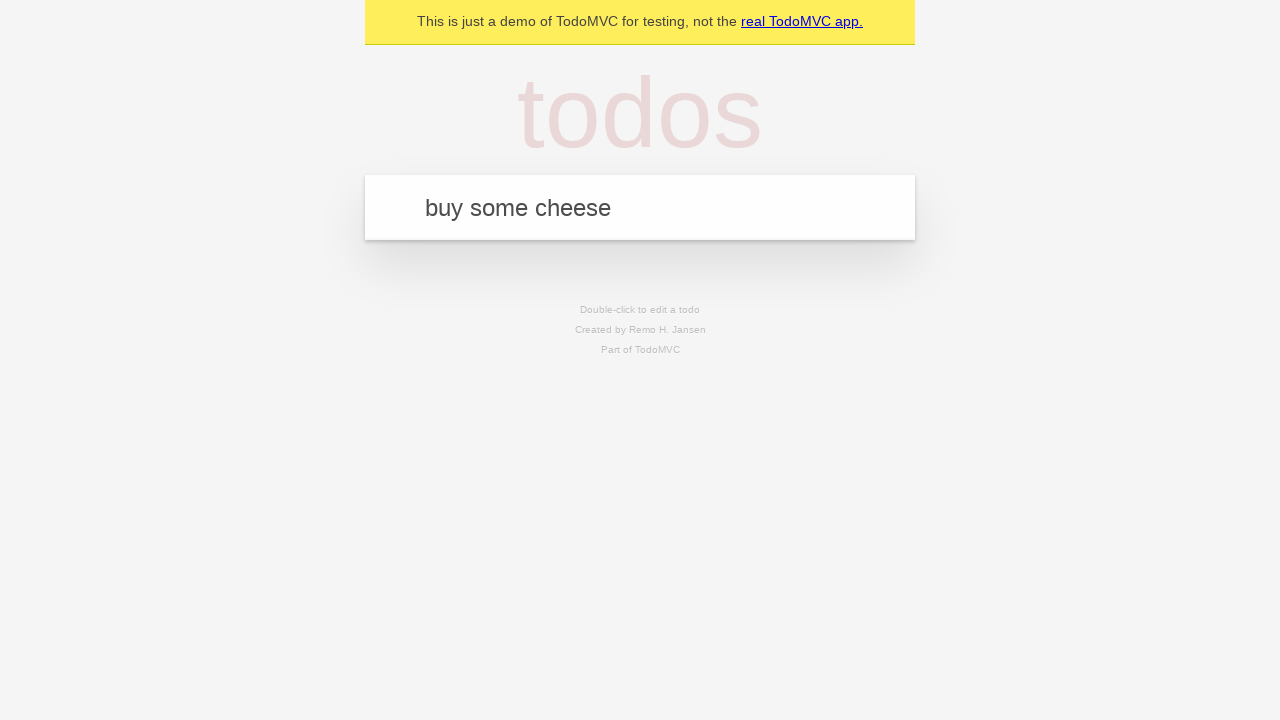

Pressed Enter to add first todo item on internal:attr=[placeholder="What needs to be done?"i]
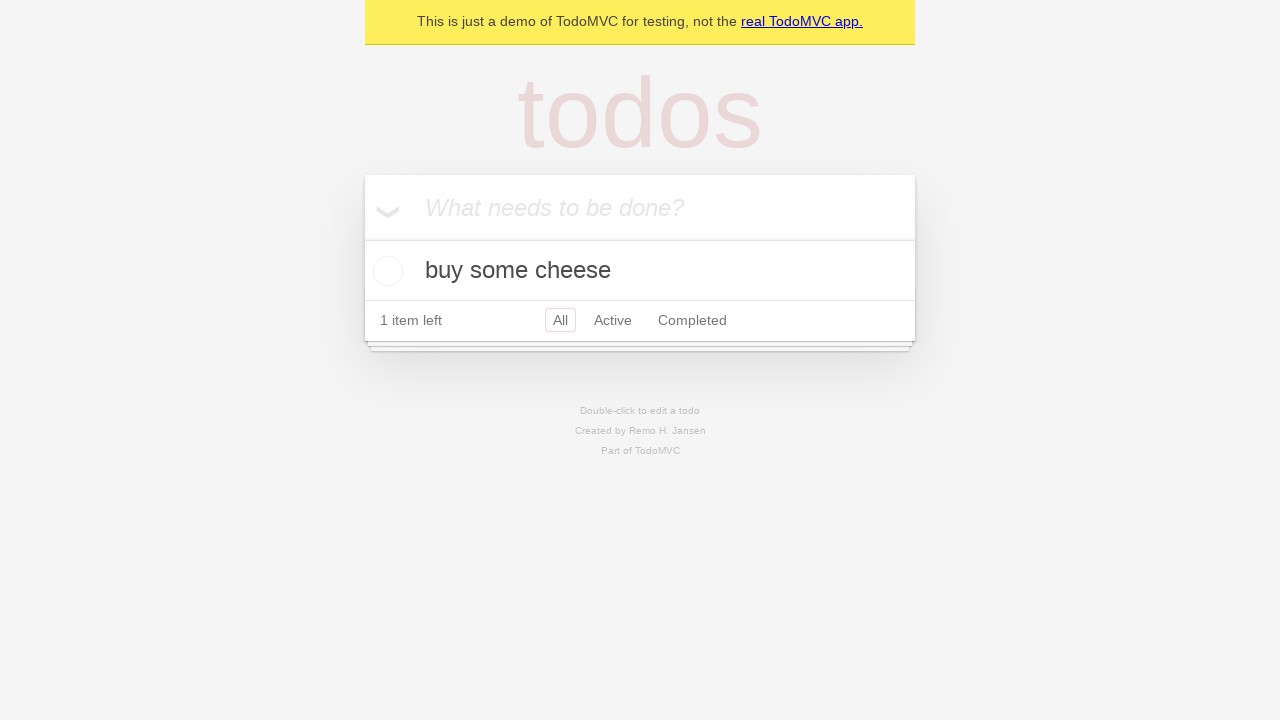

Filled todo input with 'feed the cat' on internal:attr=[placeholder="What needs to be done?"i]
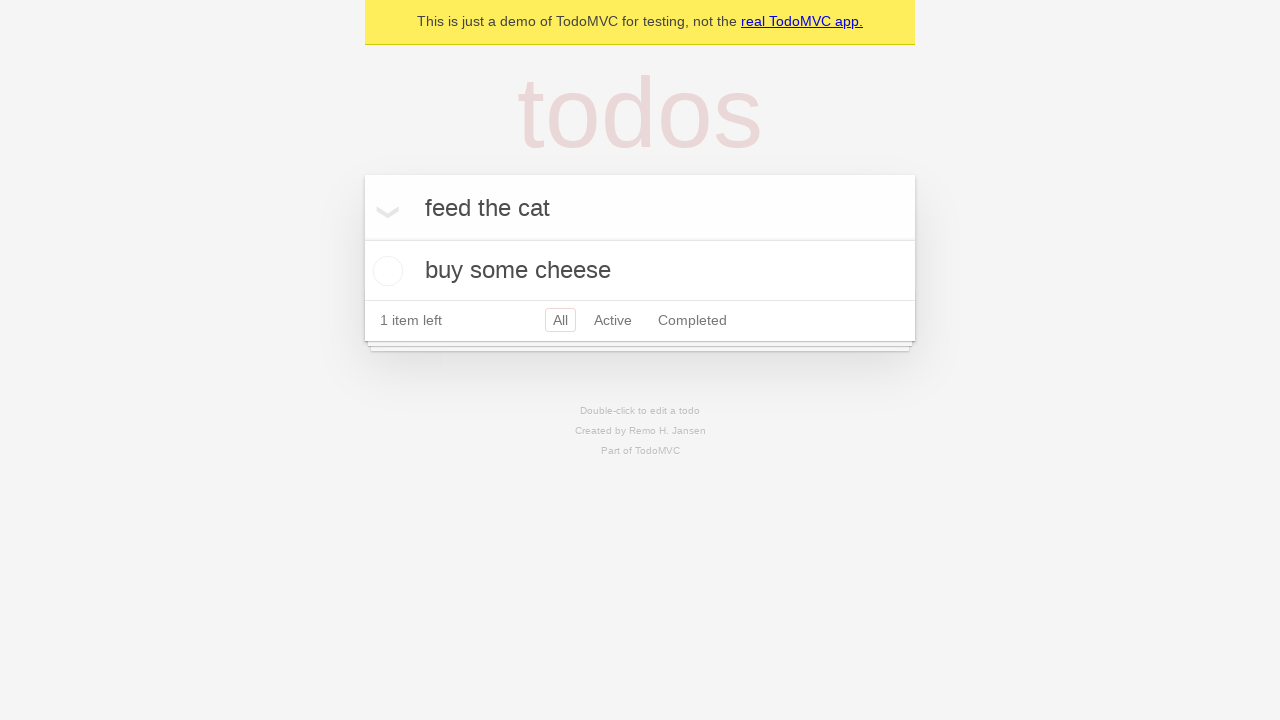

Pressed Enter to add second todo item on internal:attr=[placeholder="What needs to be done?"i]
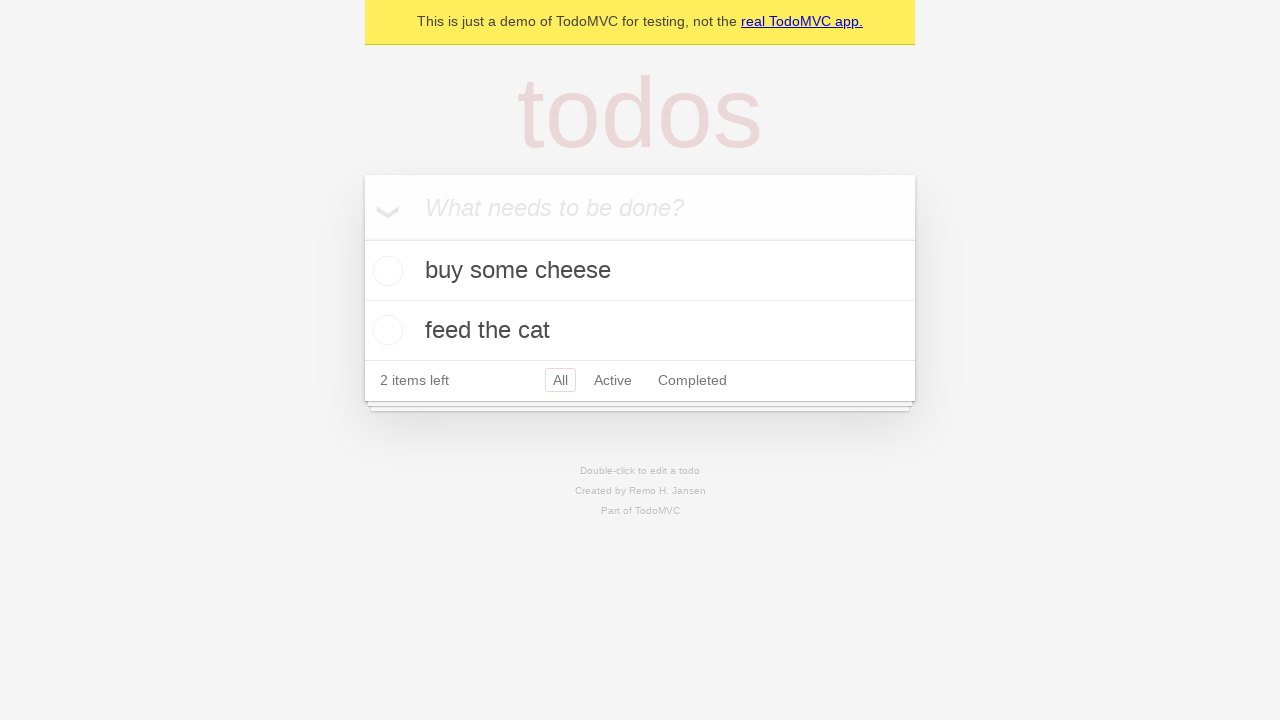

Filled todo input with 'book a doctors appointment' on internal:attr=[placeholder="What needs to be done?"i]
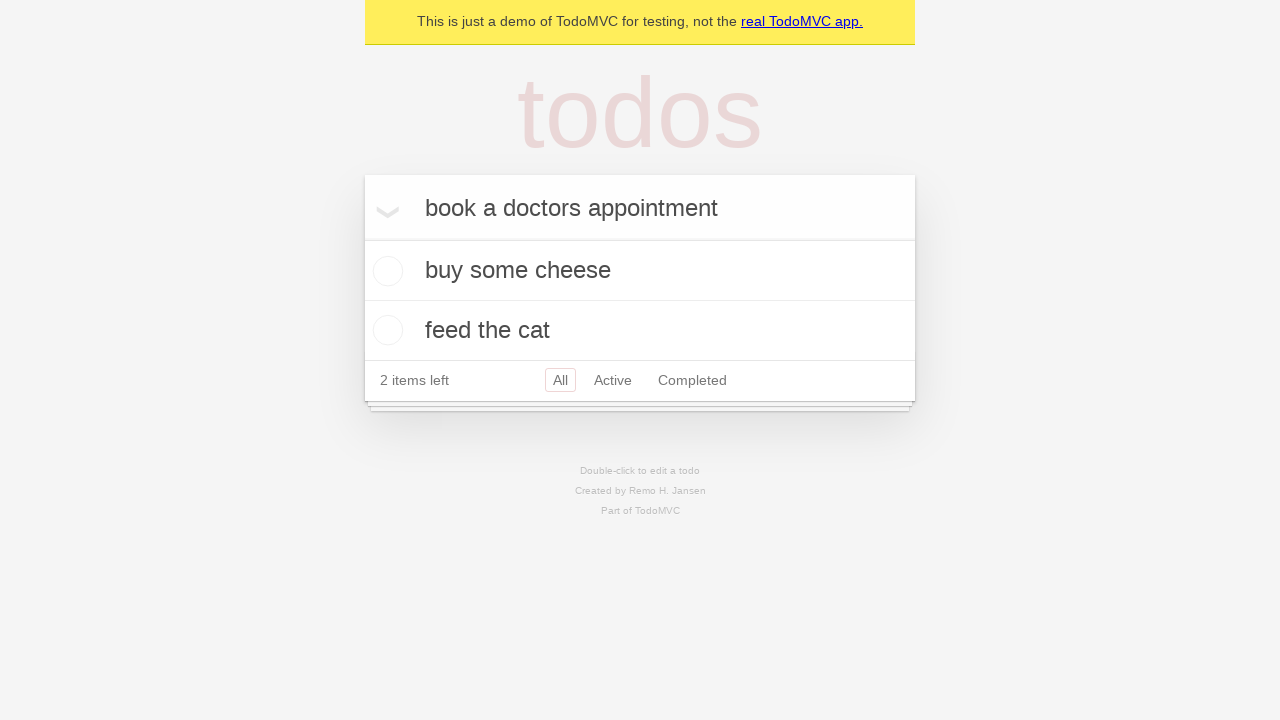

Pressed Enter to add third todo item on internal:attr=[placeholder="What needs to be done?"i]
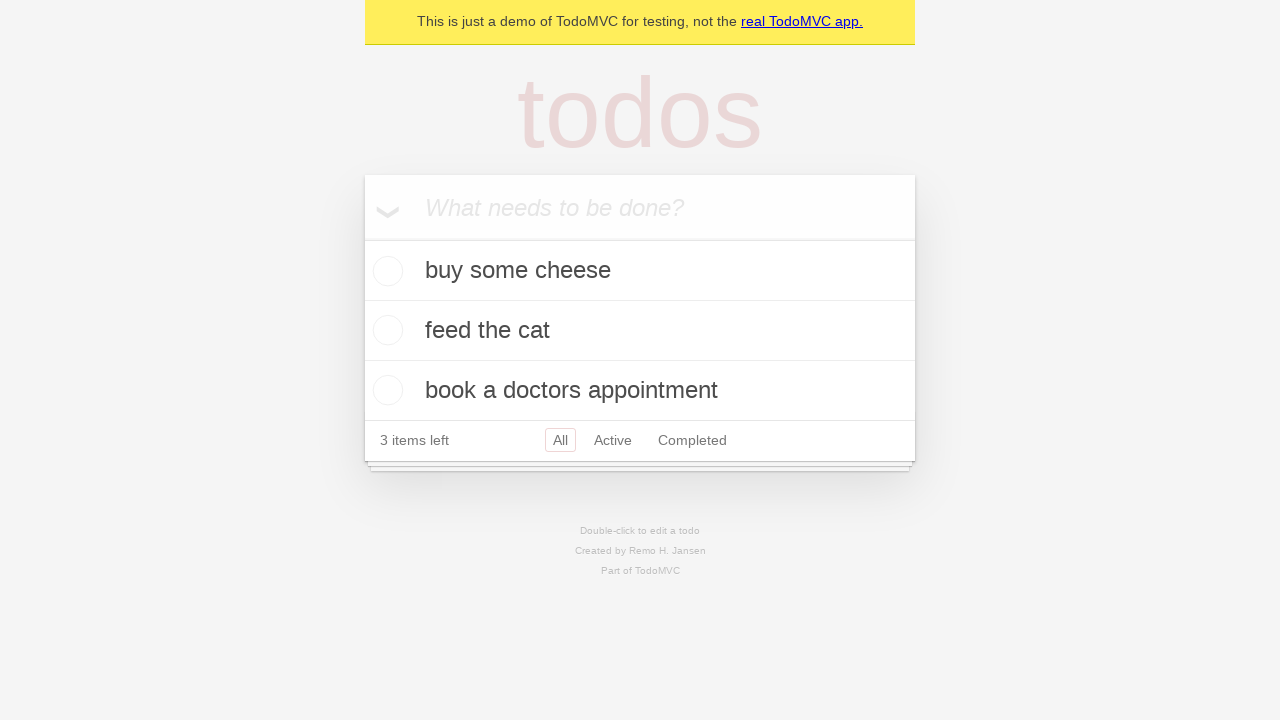

Checked the second todo item (feed the cat) as completed at (385, 330) on .todo-list li .toggle >> nth=1
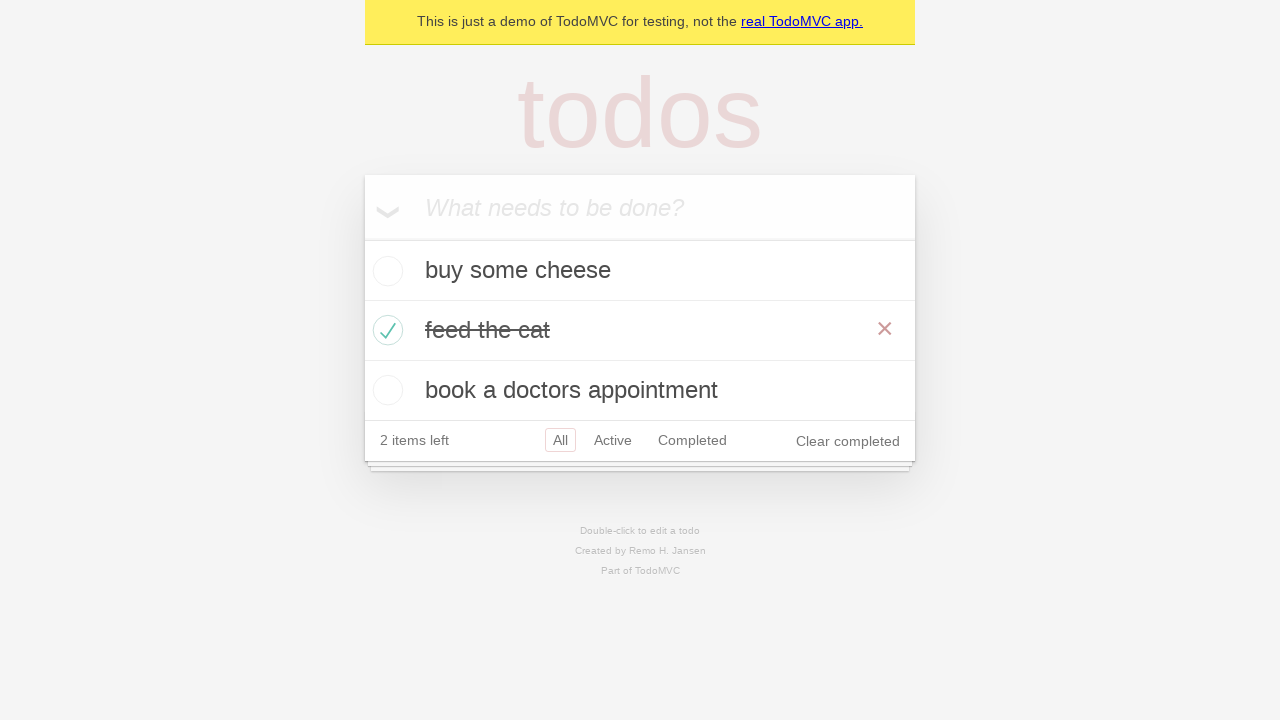

Clicked Active filter to display only non-completed items at (613, 440) on internal:role=link[name="Active"i]
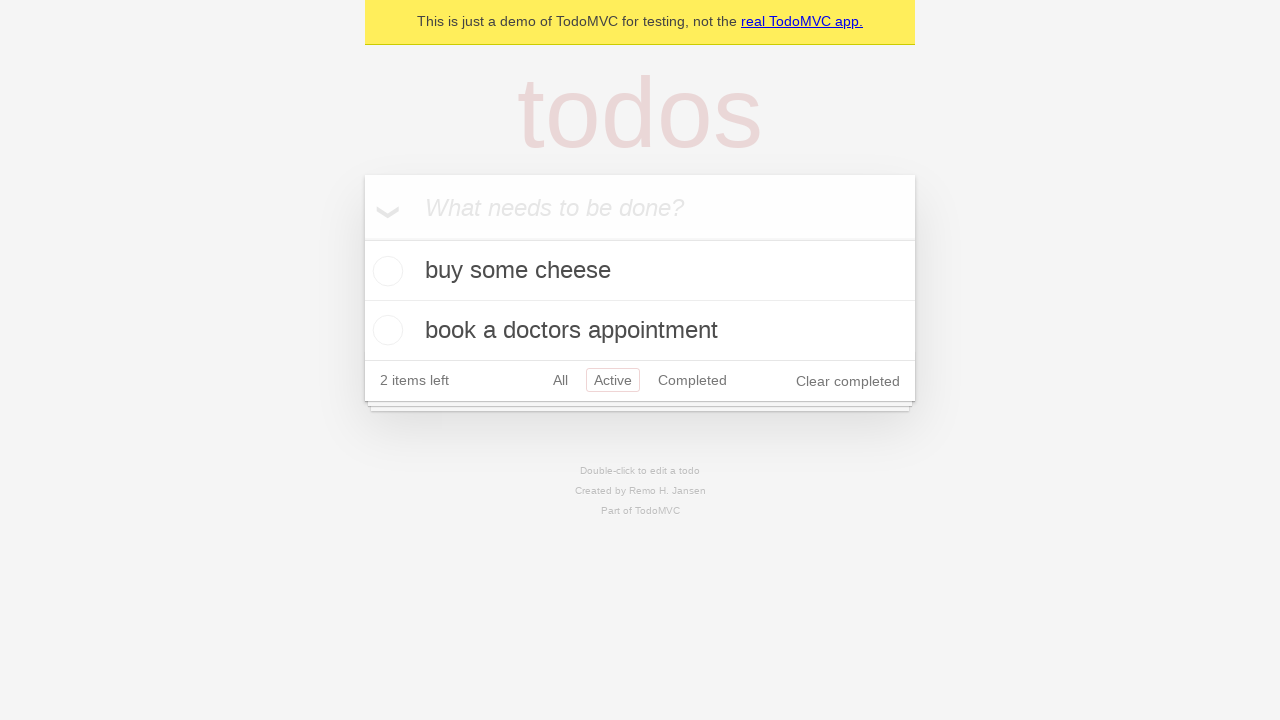

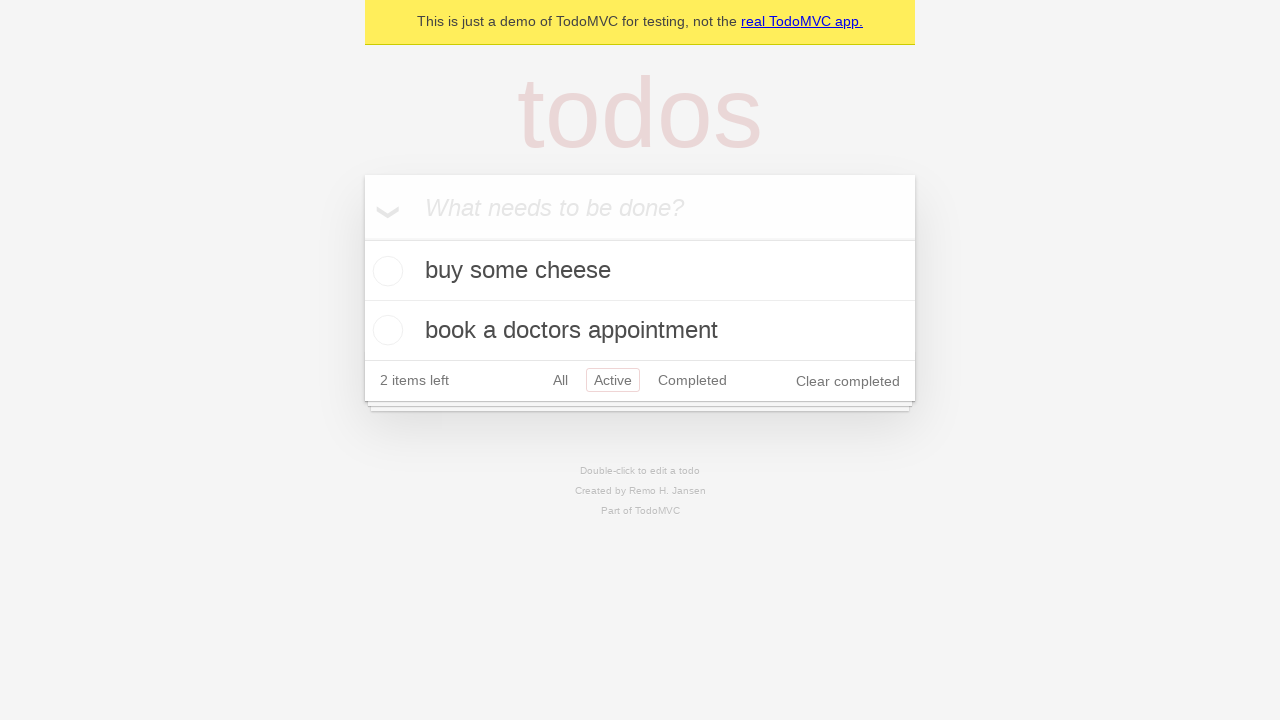